Tests navigation through a multi-level dropdown menu by clicking on the tutorial menu, hovering over QA Practices, then hovering and clicking on a submenu item

Starting URL: https://www.toolsqa.com/

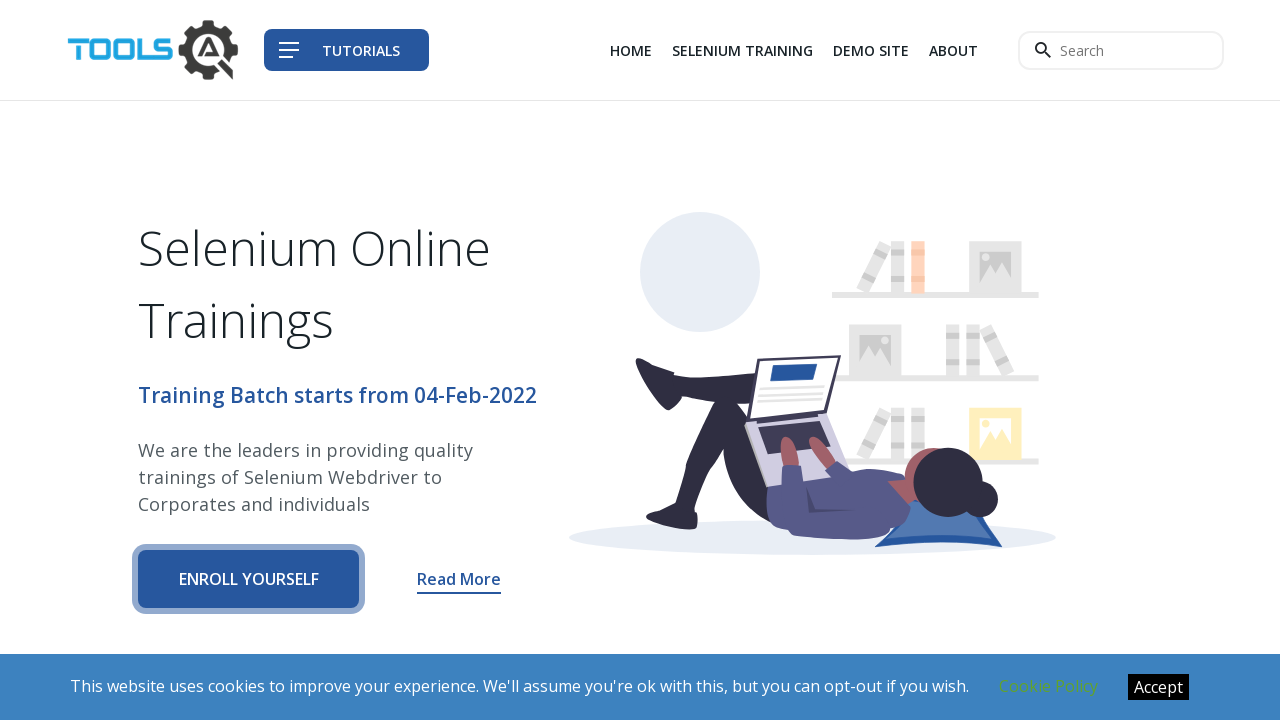

Navigated to https://www.toolsqa.com/
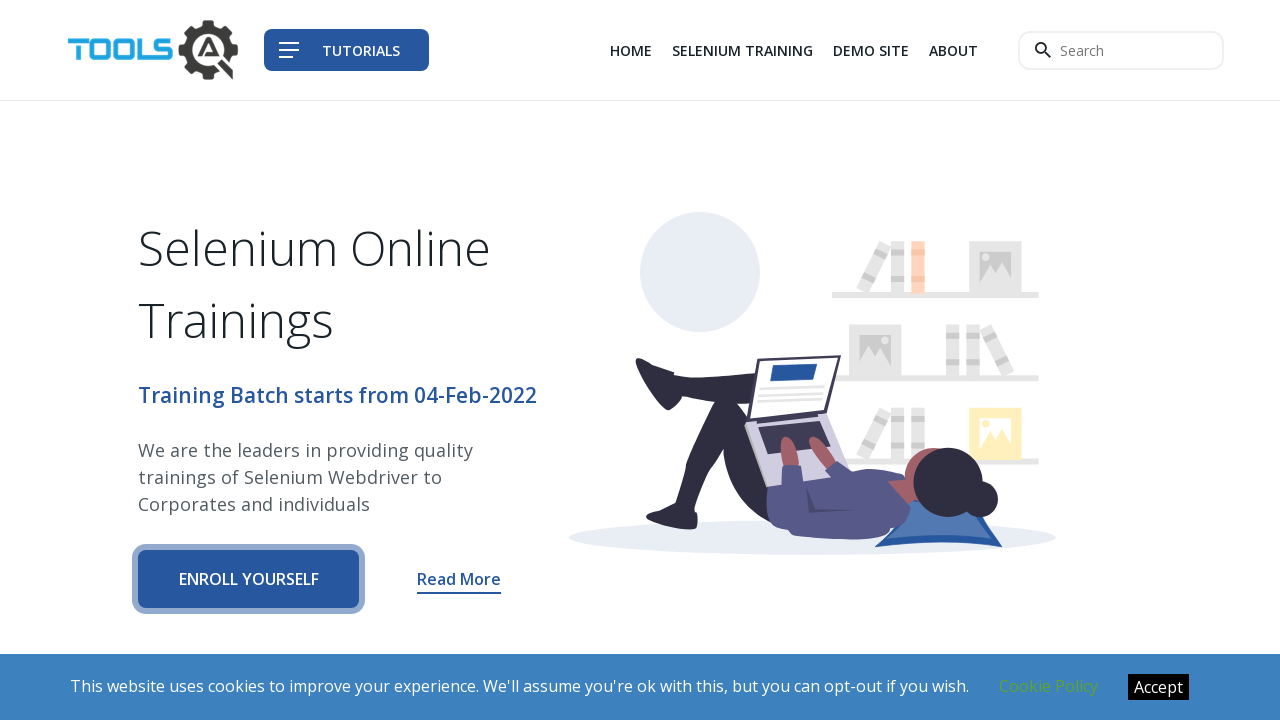

Clicked on the tutorial menu at (346, 50) on a.navbar__tutorial-menu
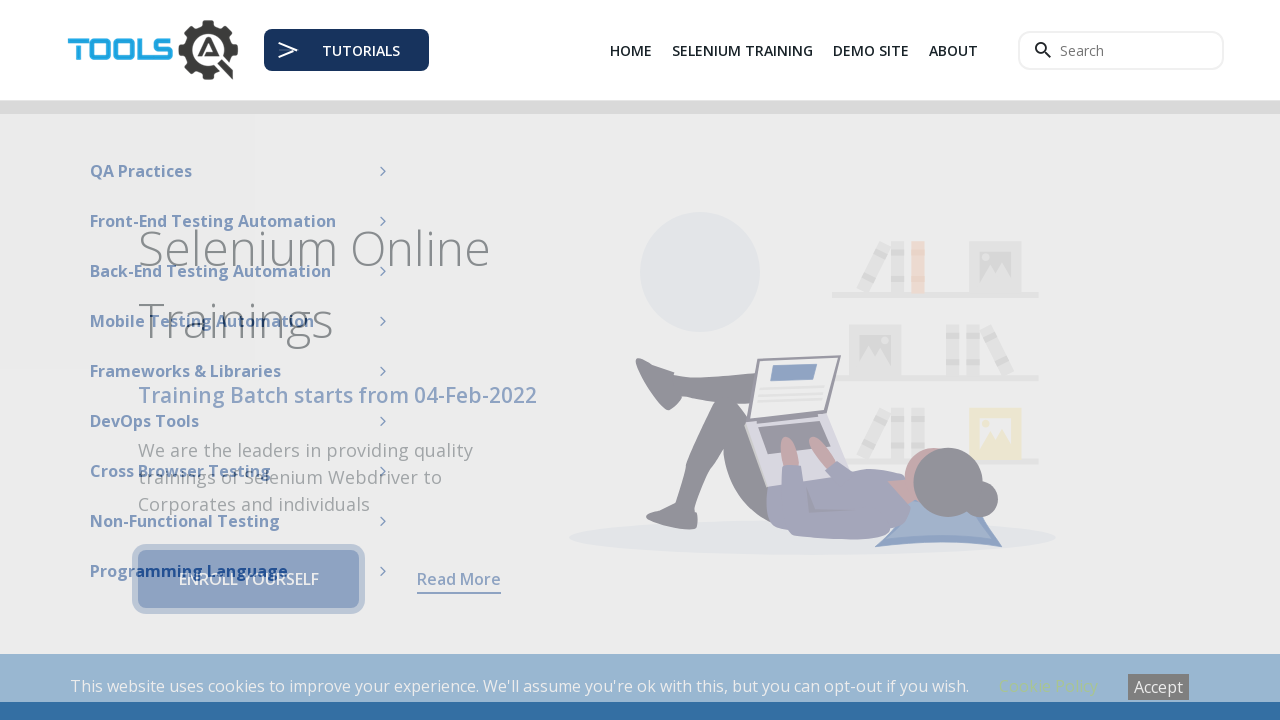

Hovered over QA Practices menu item at (141, 158) on xpath=//span[text()='QA Practices']
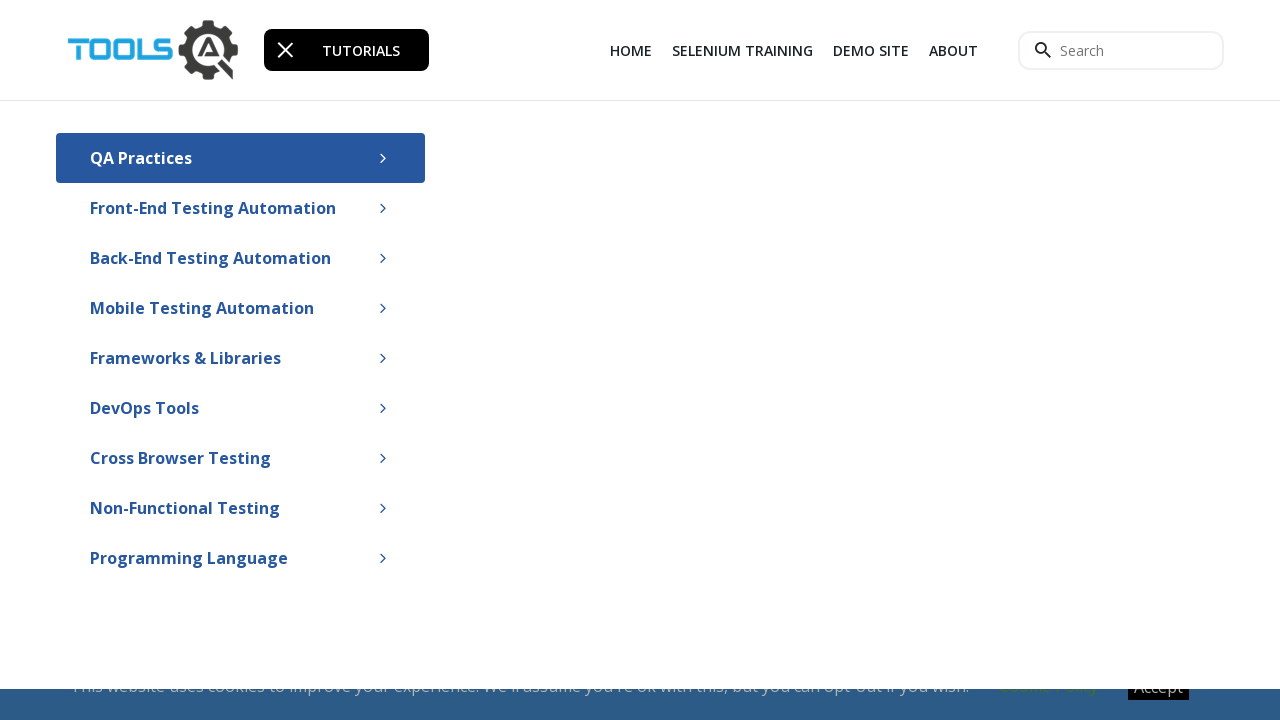

Hovered over the third item in the submenu at (640, 210) on xpath=//*[@class='second-generation']/ul/li[3]
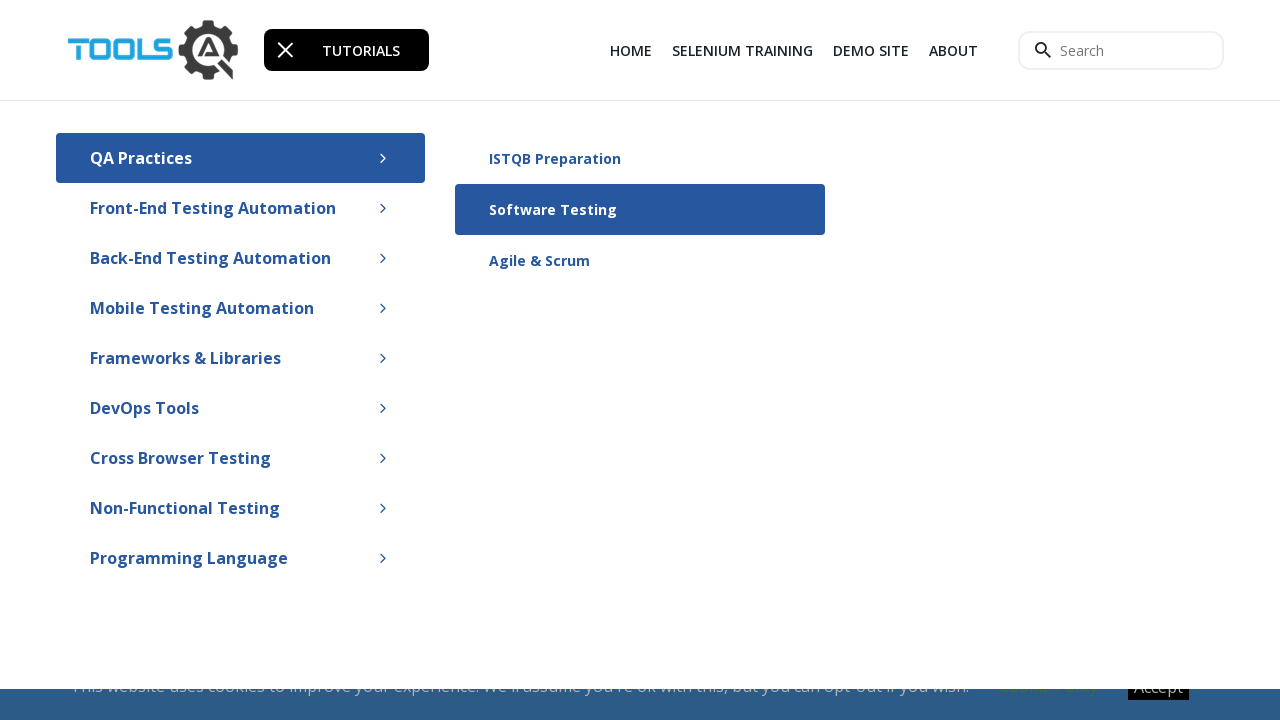

Clicked on the third submenu item at (640, 210) on xpath=//*[@class='second-generation']/ul/li[3]
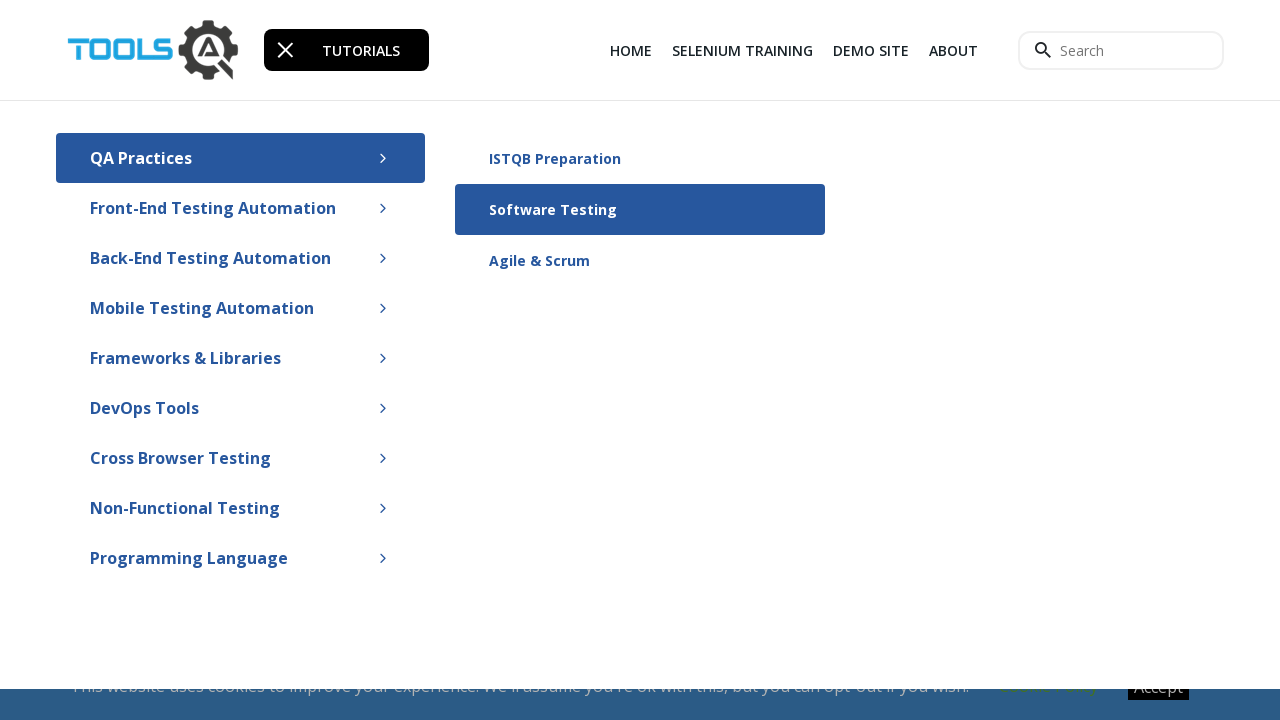

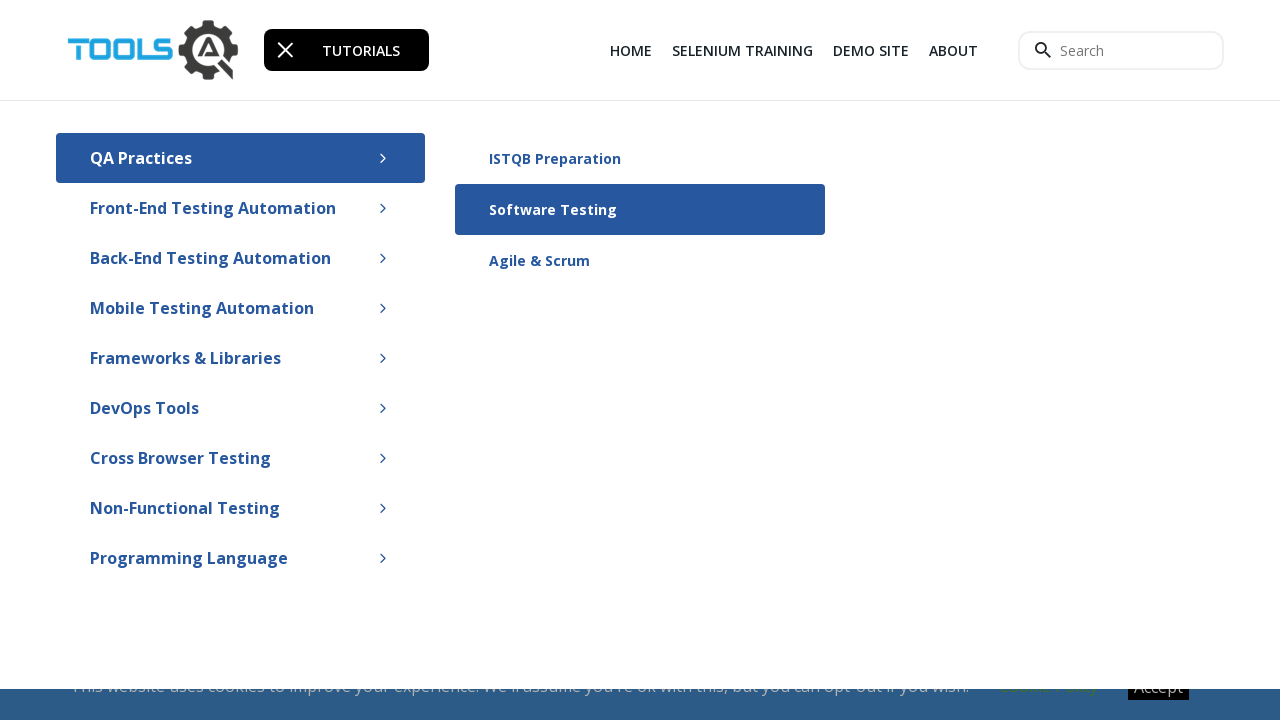